Tests keyboard actions by copying text from one text area to another using keyboard shortcuts (Ctrl+A, Ctrl+C, Ctrl+V)

Starting URL: https://text-compare.com/

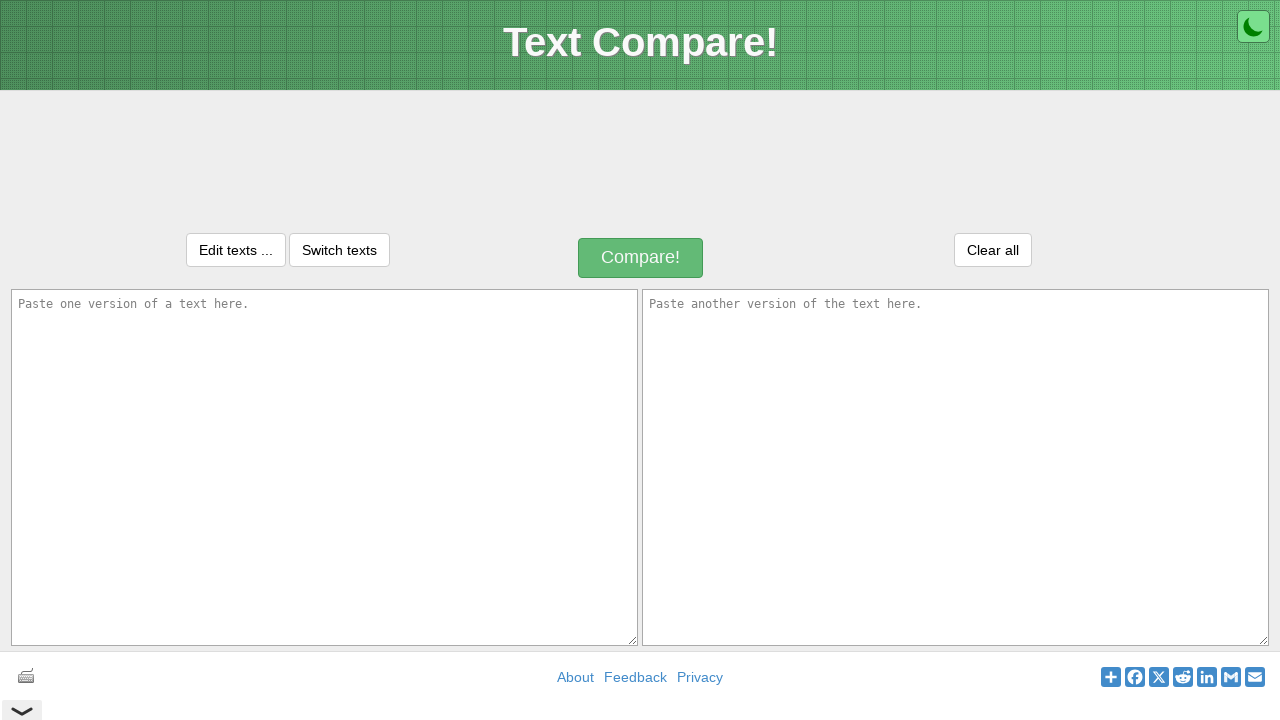

Filled first text area with 'Hiii. My name is Rahul' on textarea[name='text1']
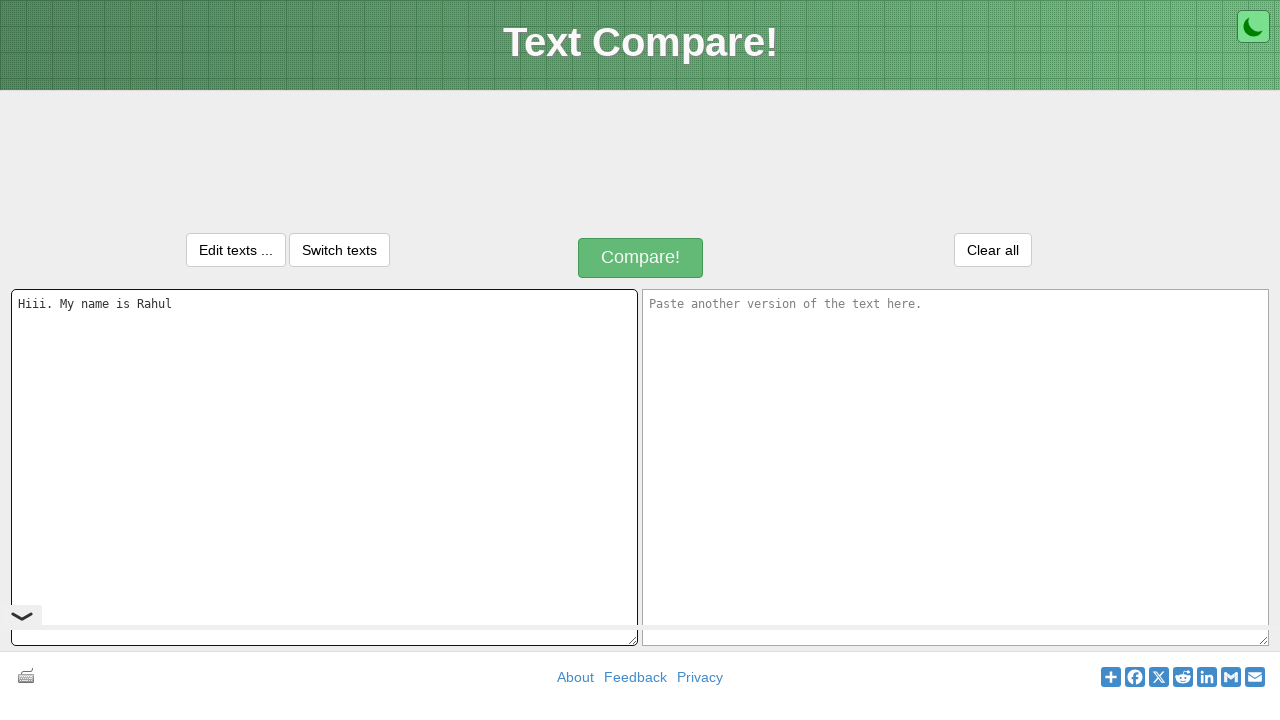

Focused on first text area on textarea[name='text1']
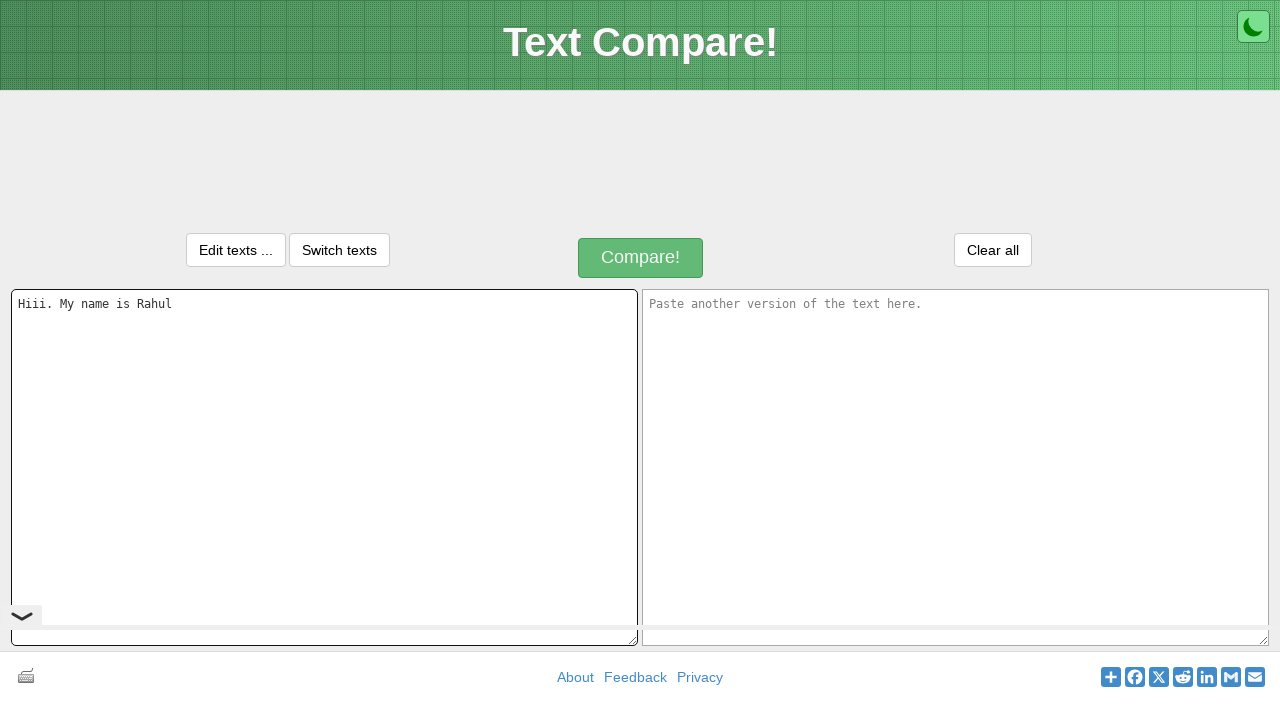

Pressed Control key down
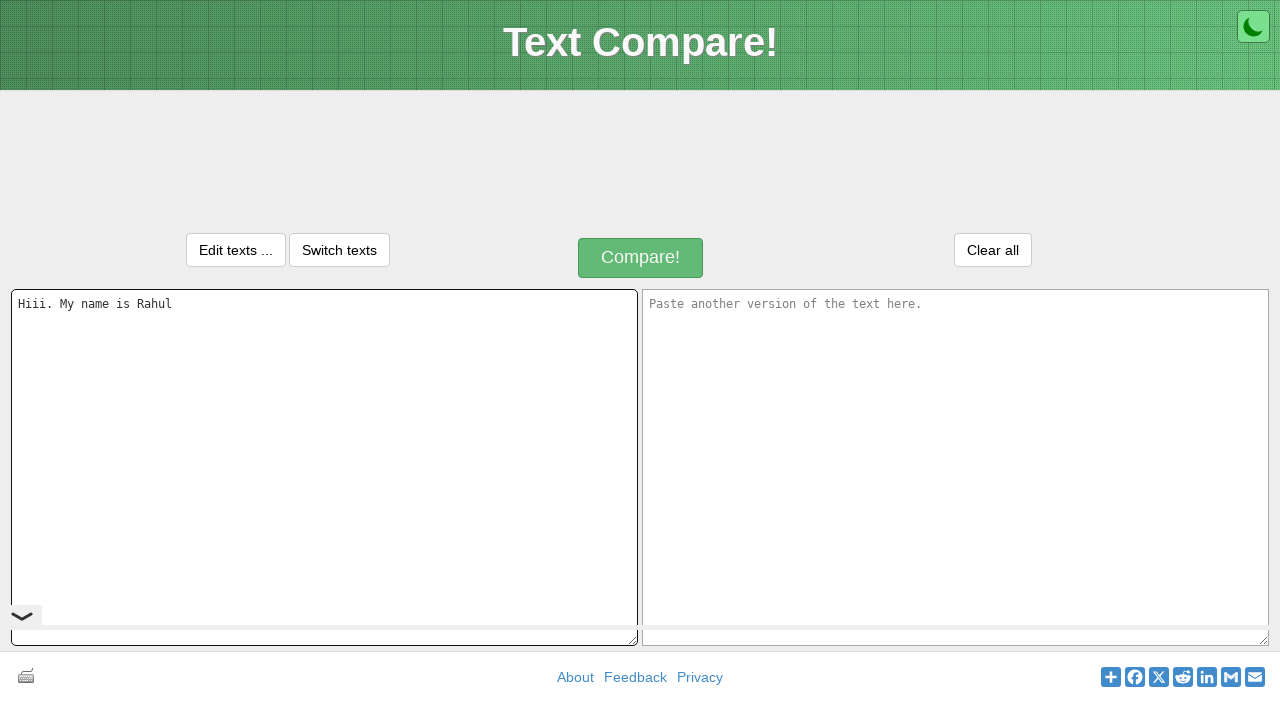

Pressed 'a' key to select all text (Ctrl+A)
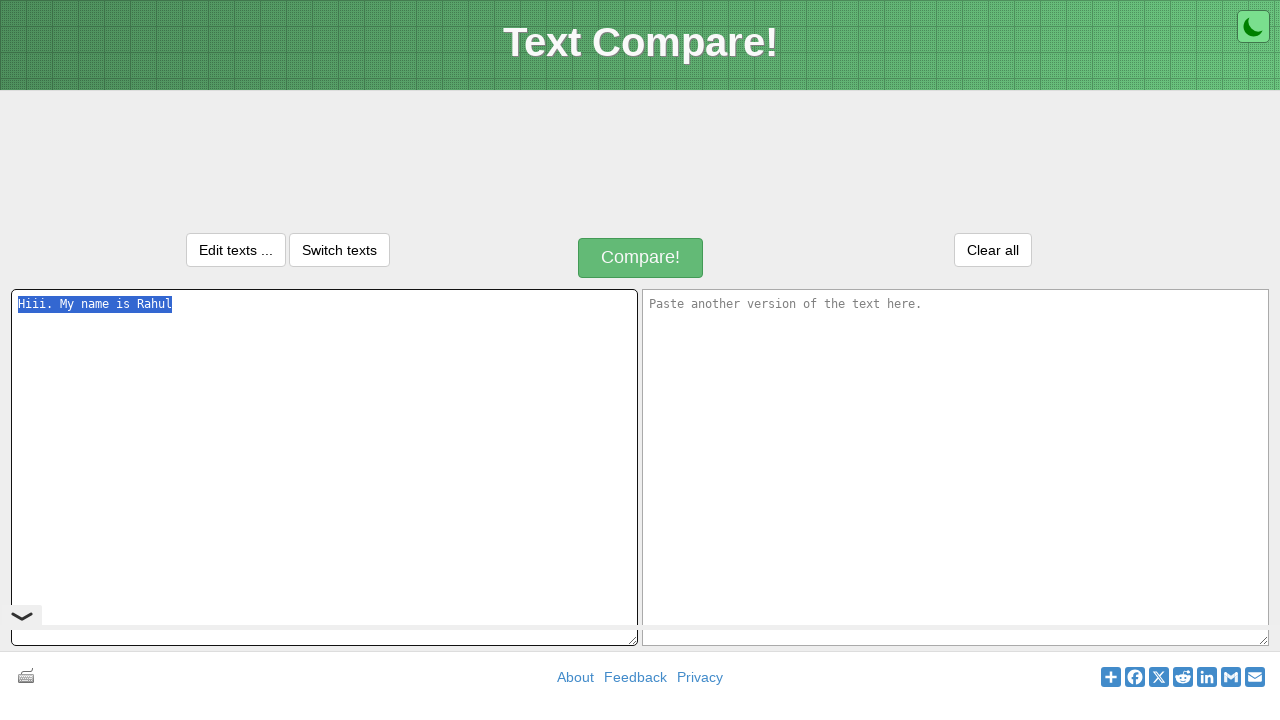

Released Control key
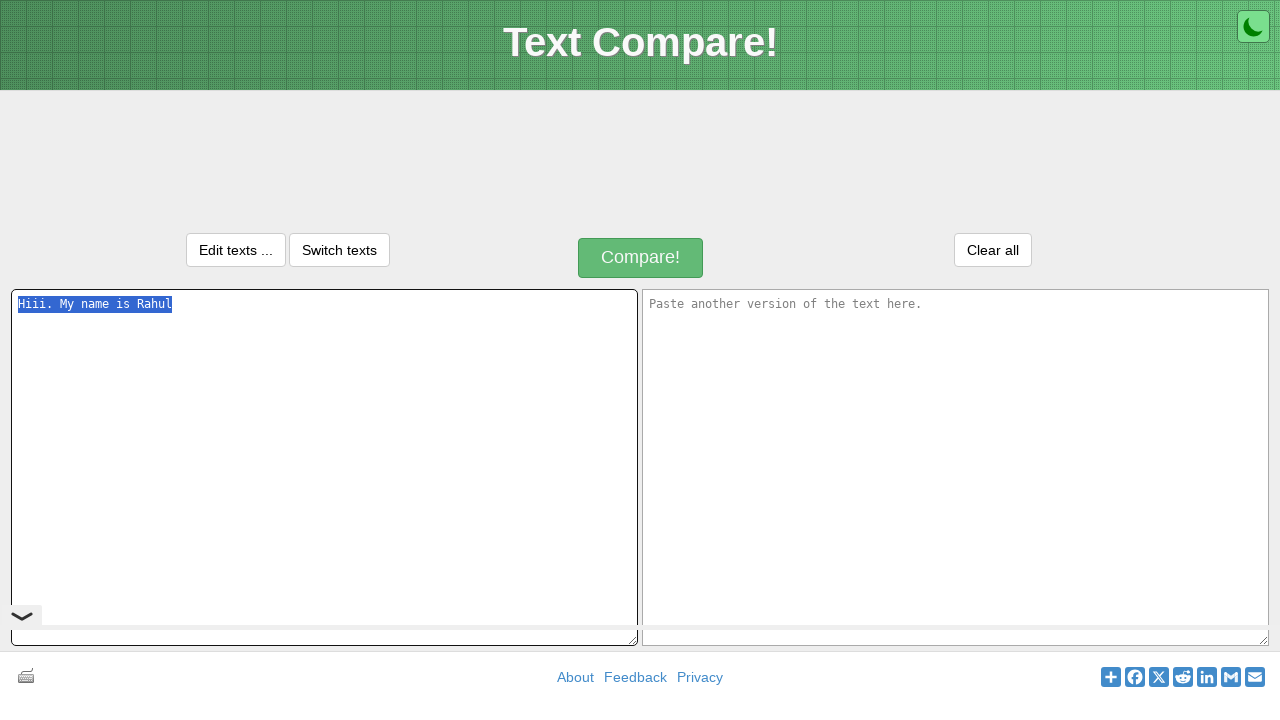

Pressed Control key down
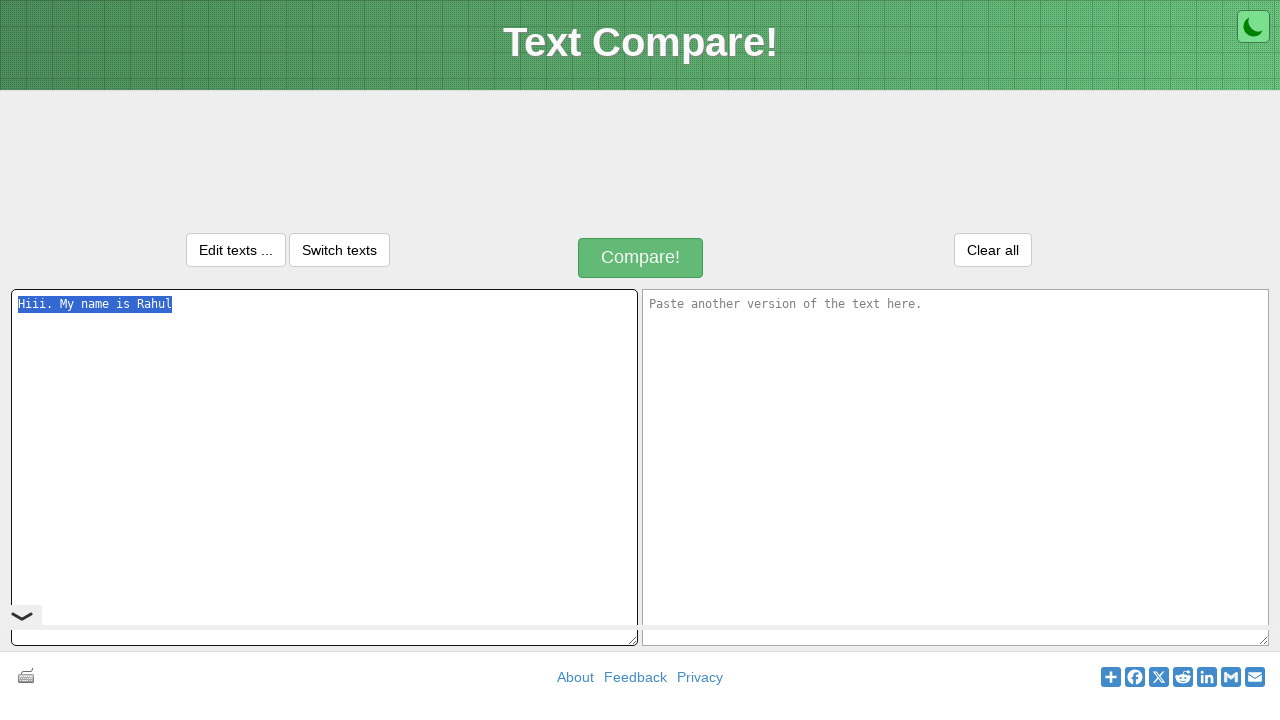

Pressed 'c' key to copy selected text (Ctrl+C)
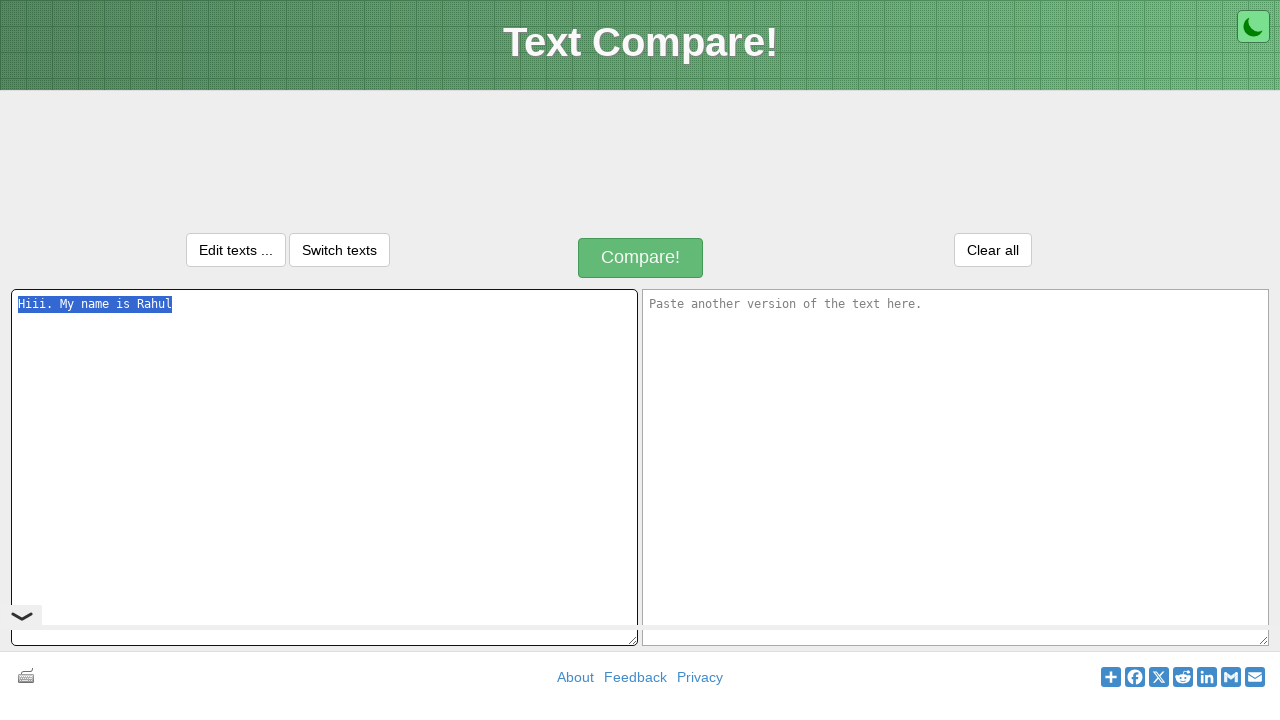

Released Control key
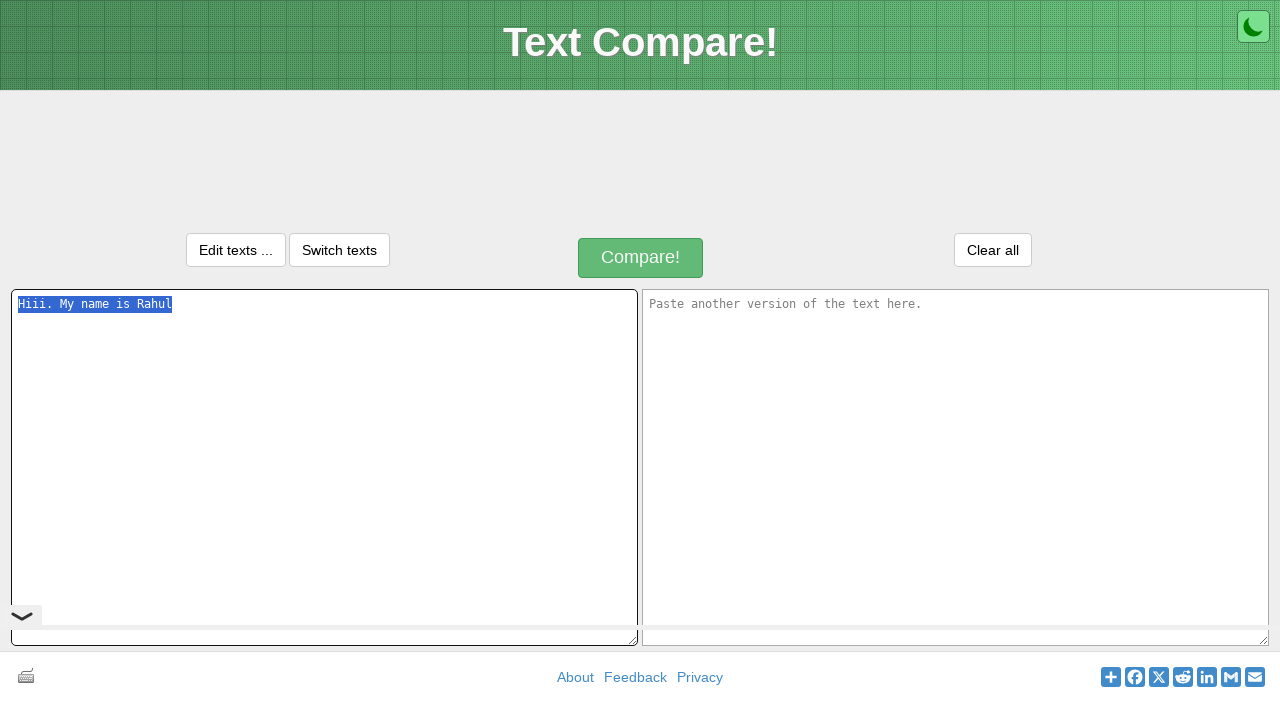

Clicked on second text area at (956, 467) on textarea[name='text2']
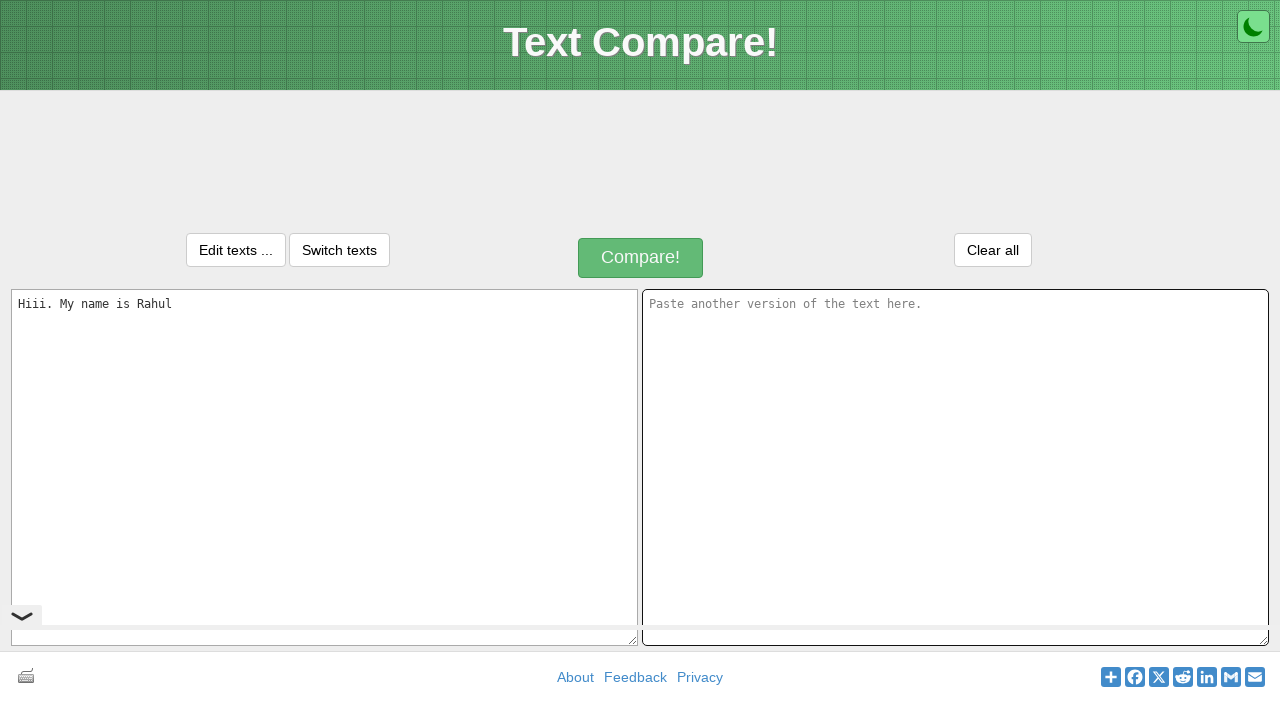

Pressed Control key down
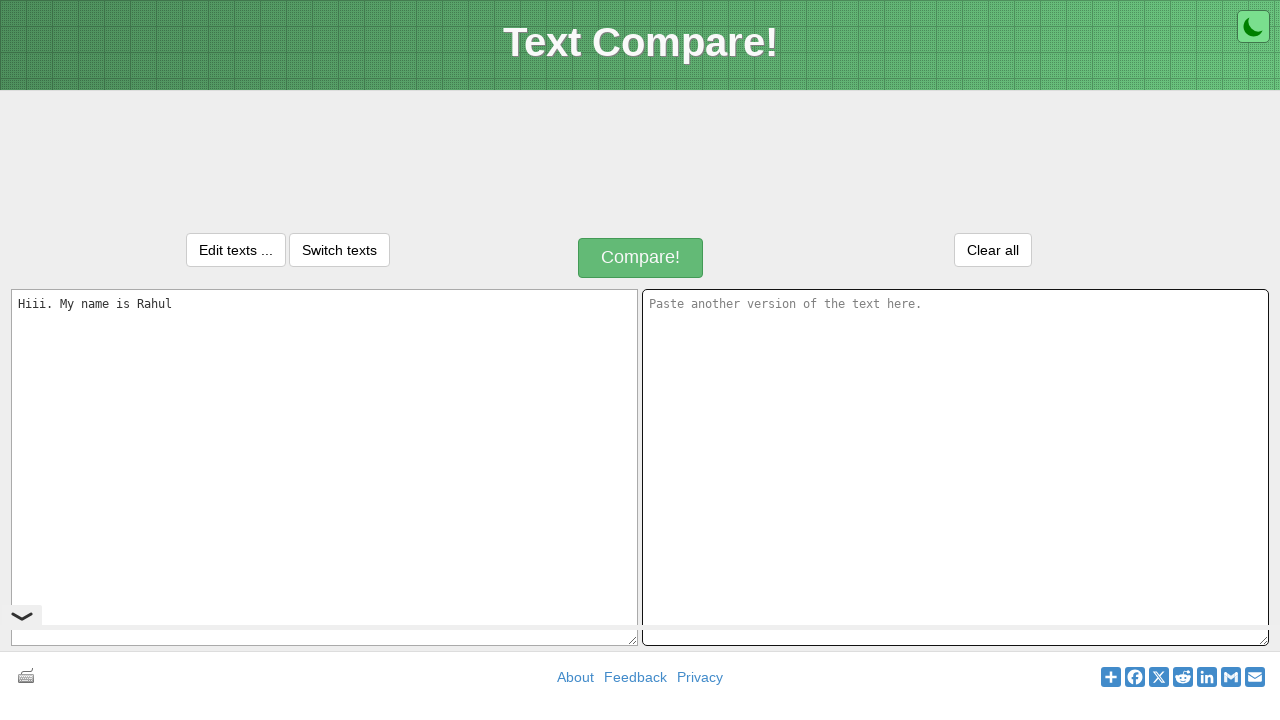

Pressed 'v' key to paste text (Ctrl+V)
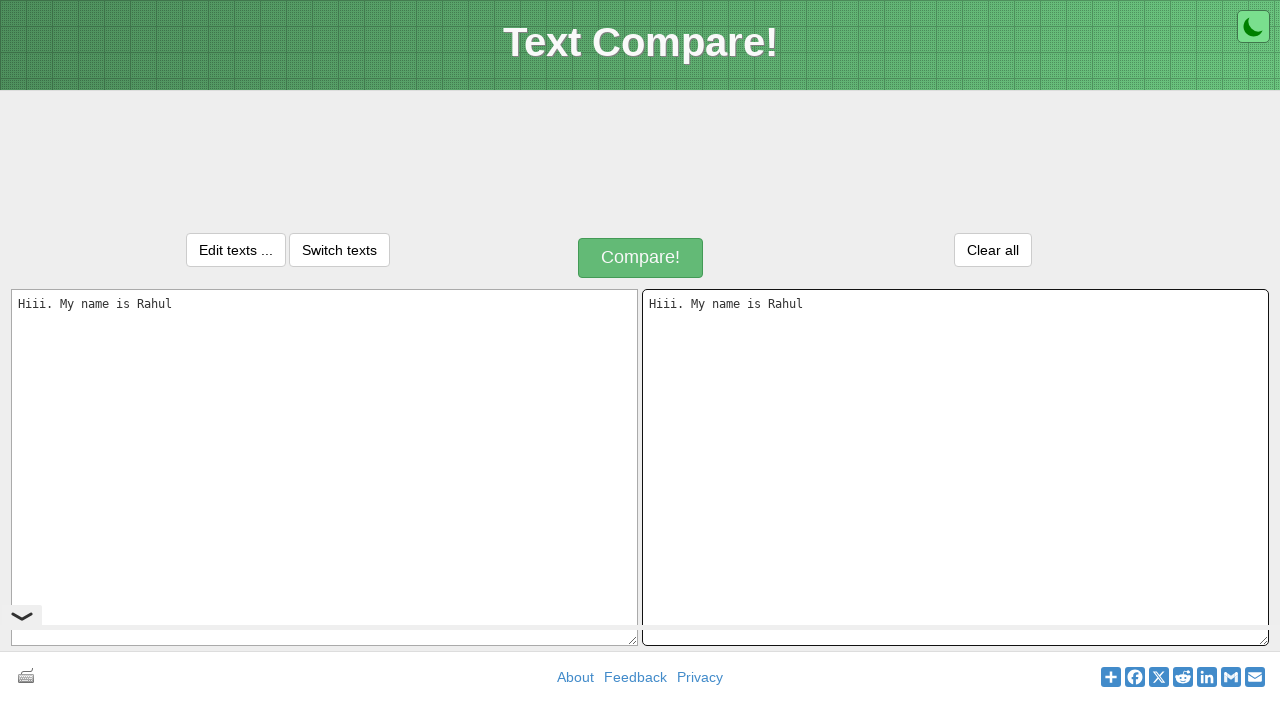

Released Control key
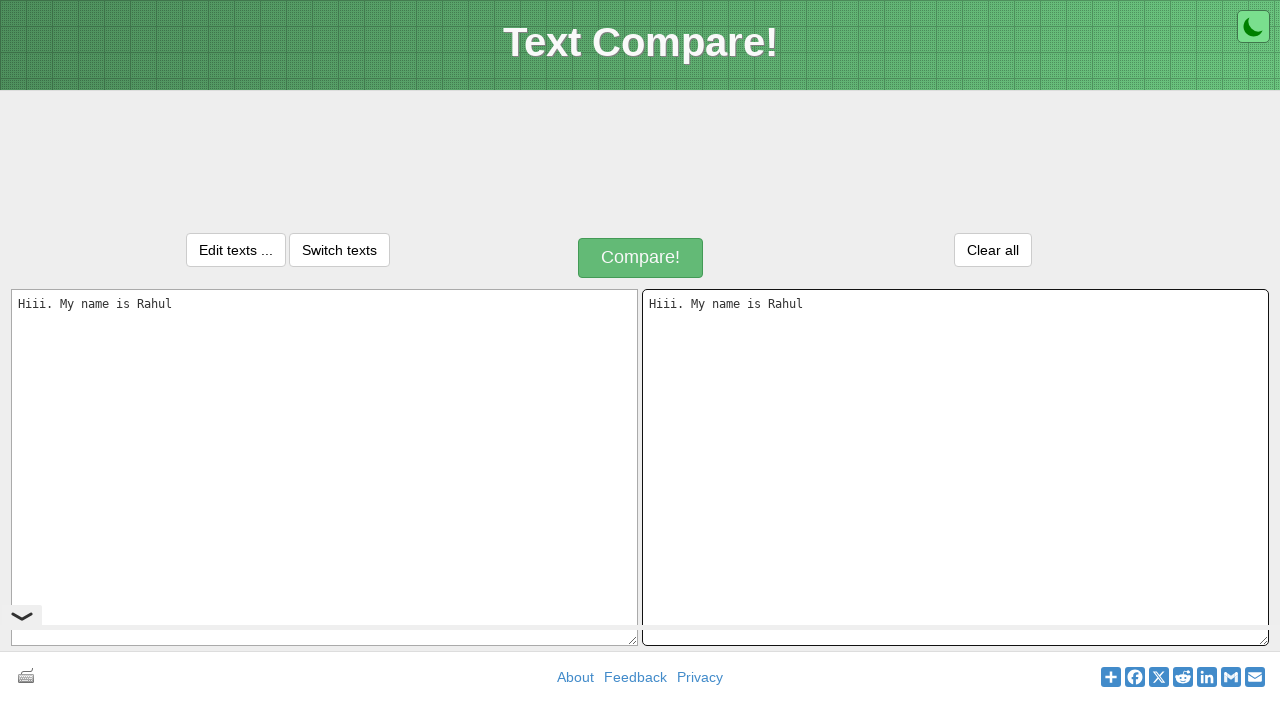

Retrieved text from first text area
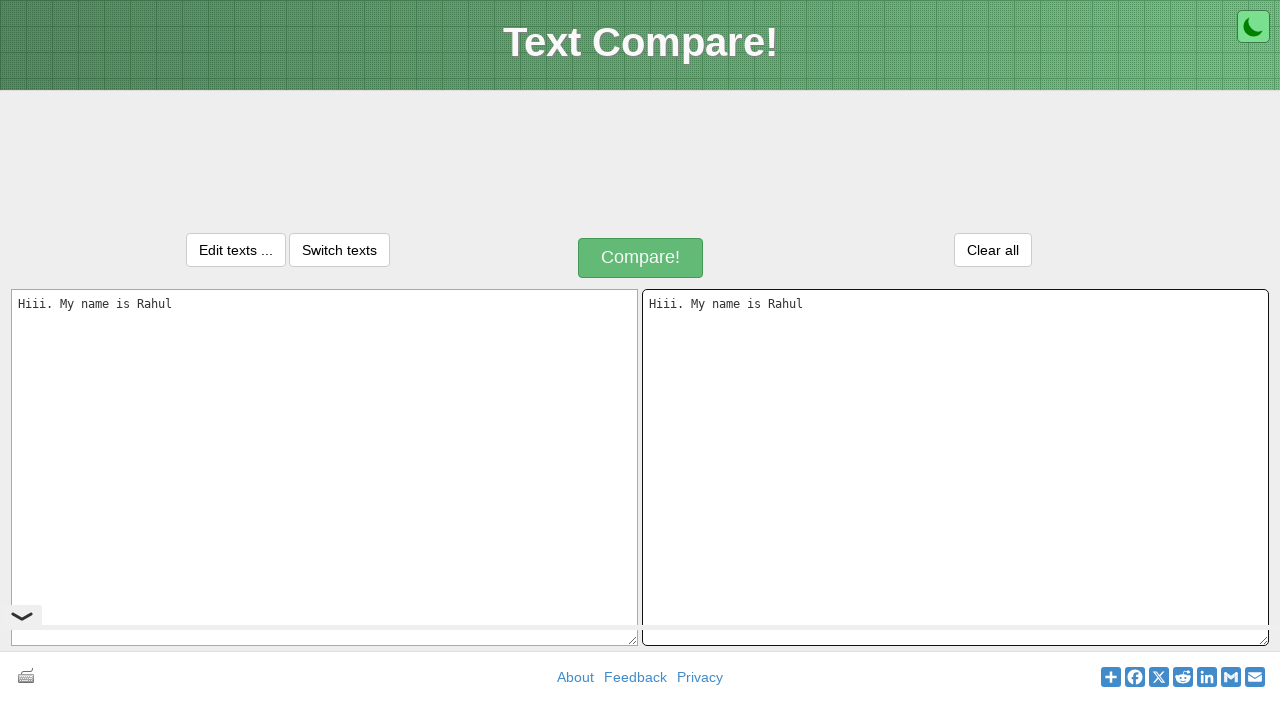

Retrieved text from second text area
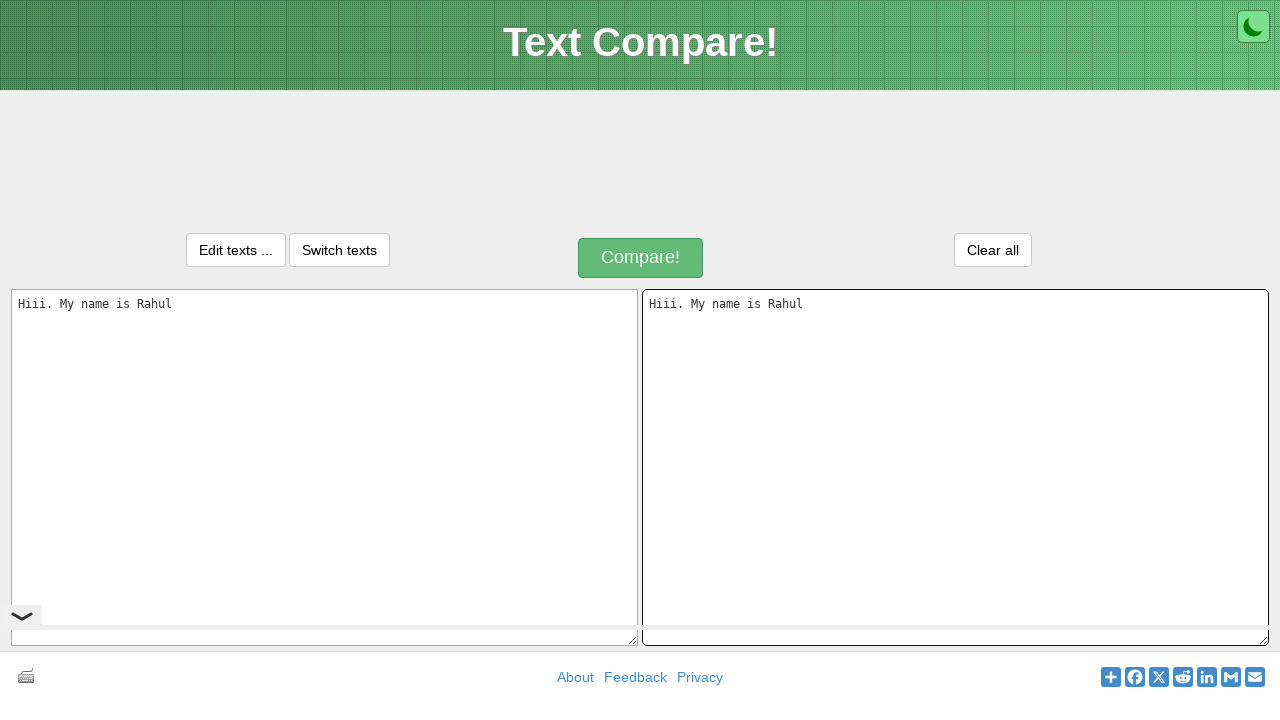

Verified that text was copied correctly from first text area to second text area
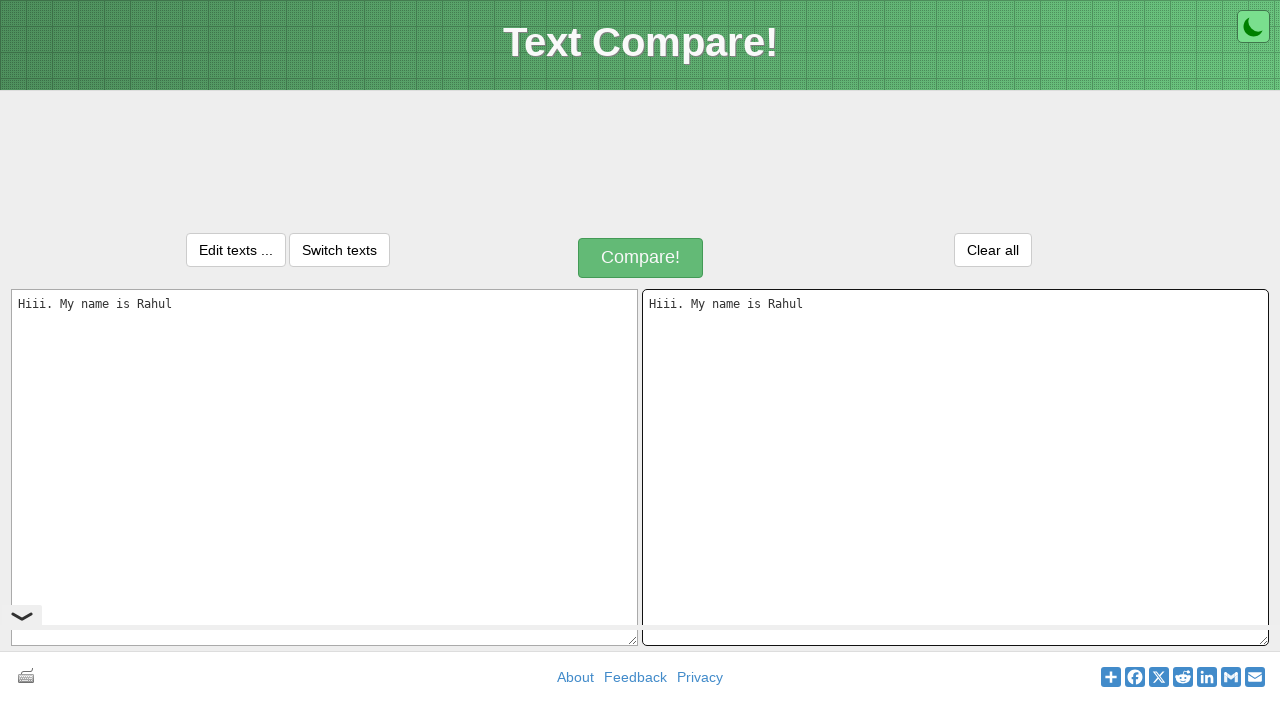

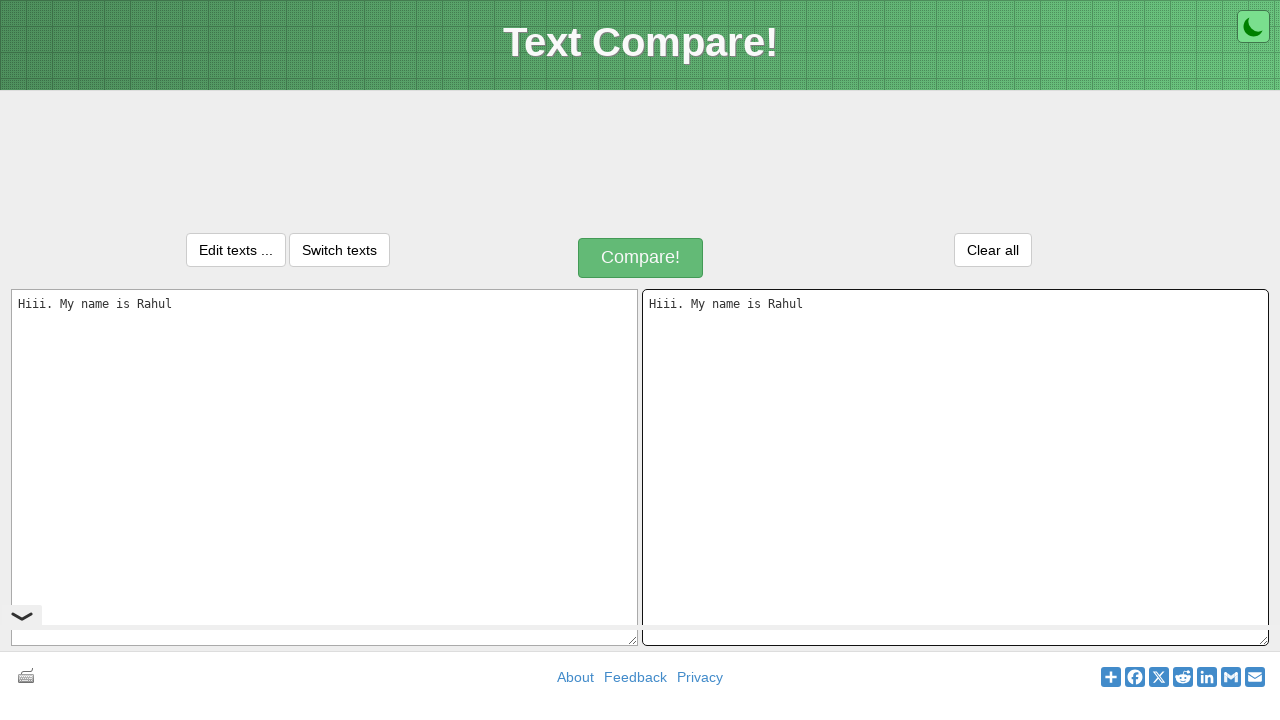